Tests dropdown selection functionality by clicking on origin dropdown, selecting MAA (Chennai) as origin airport, and then selecting BLR (Bangalore) as destination airport.

Starting URL: https://rahulshettyacademy.com/dropdownsPractise/

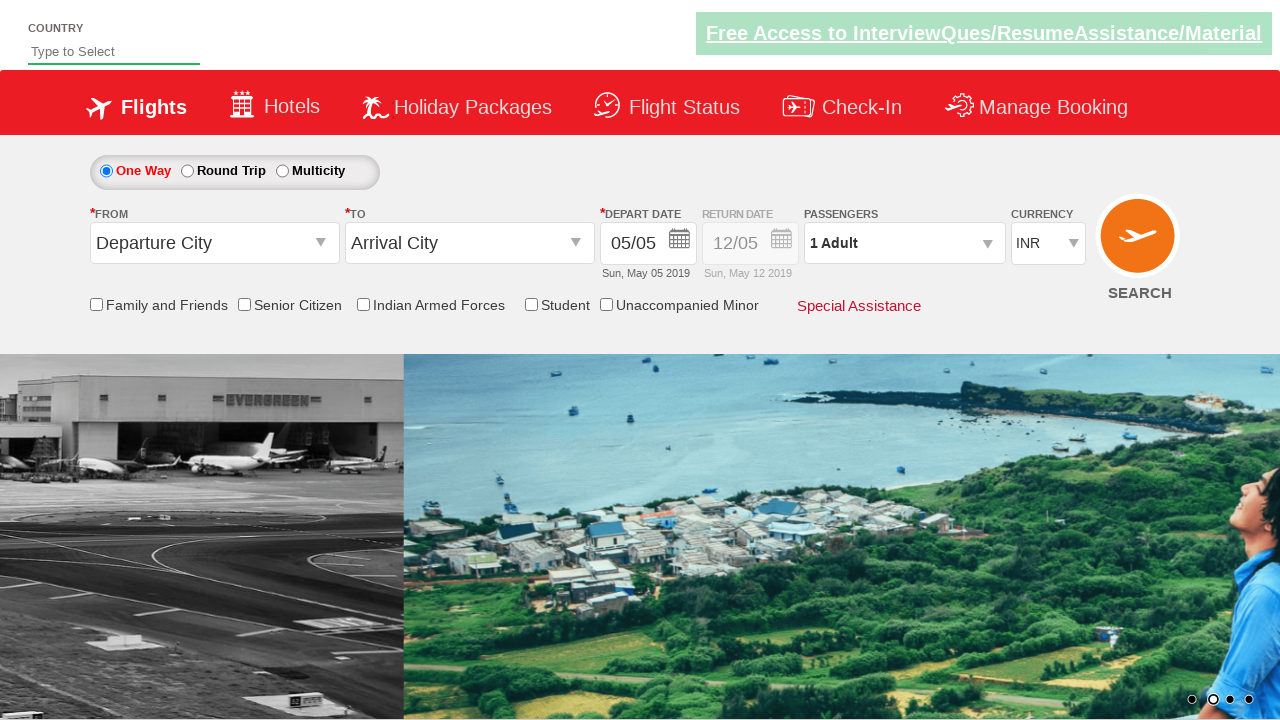

Clicked on origin station dropdown to open it at (214, 243) on #ctl00_mainContent_ddl_originStation1_CTXT
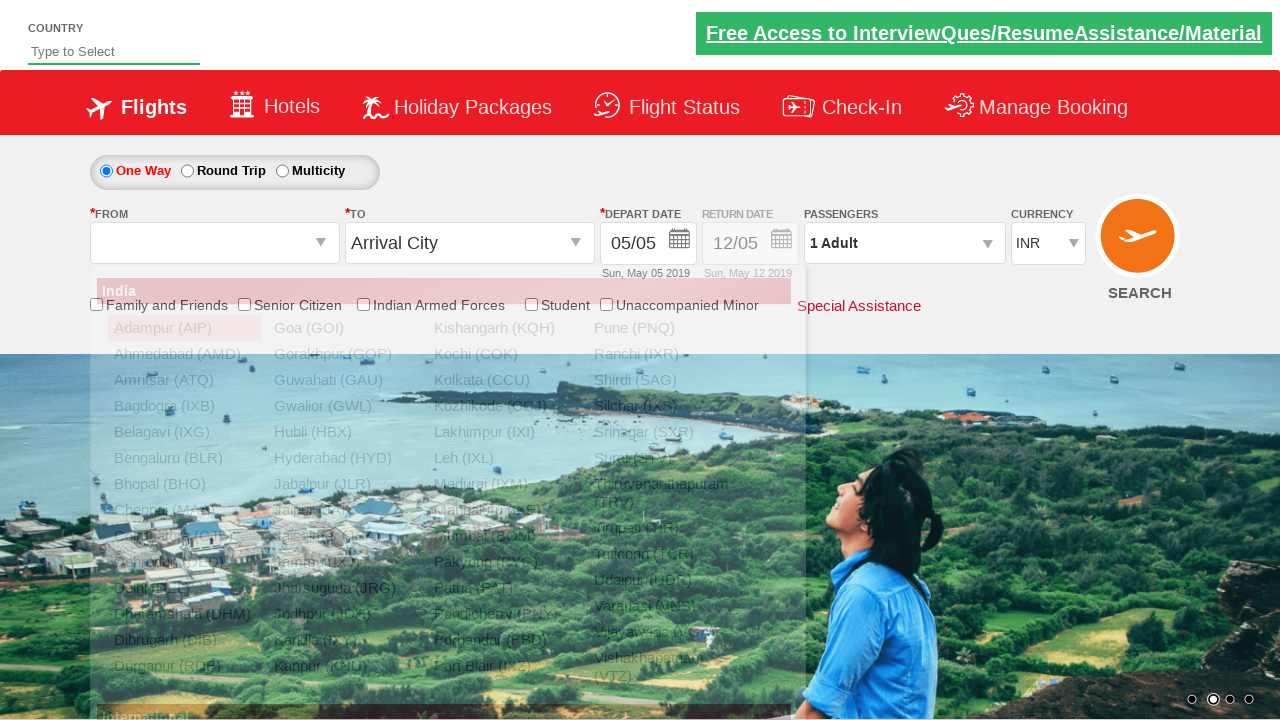

Selected MAA (Chennai) as origin airport at (184, 510) on xpath=//a[@value='MAA']
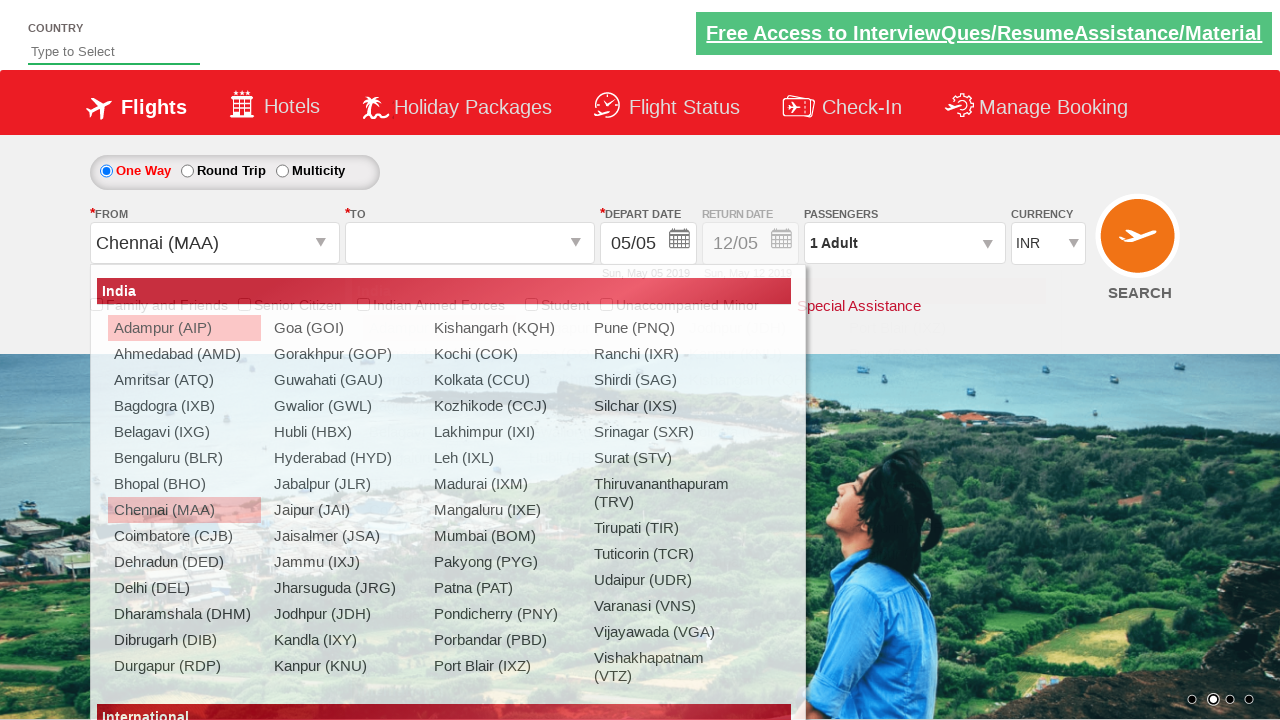

Waited for destination dropdown to be ready
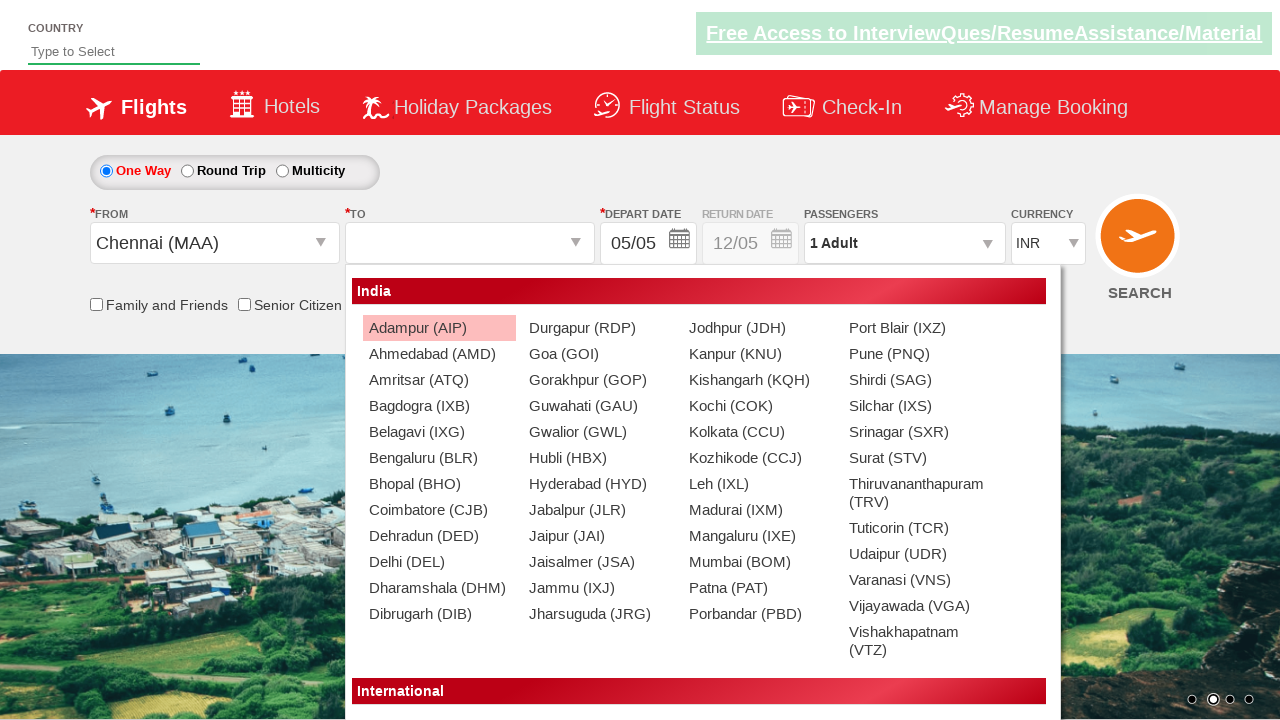

Selected BLR (Bangalore) as destination airport at (439, 458) on (//a[@value='BLR'])[2]
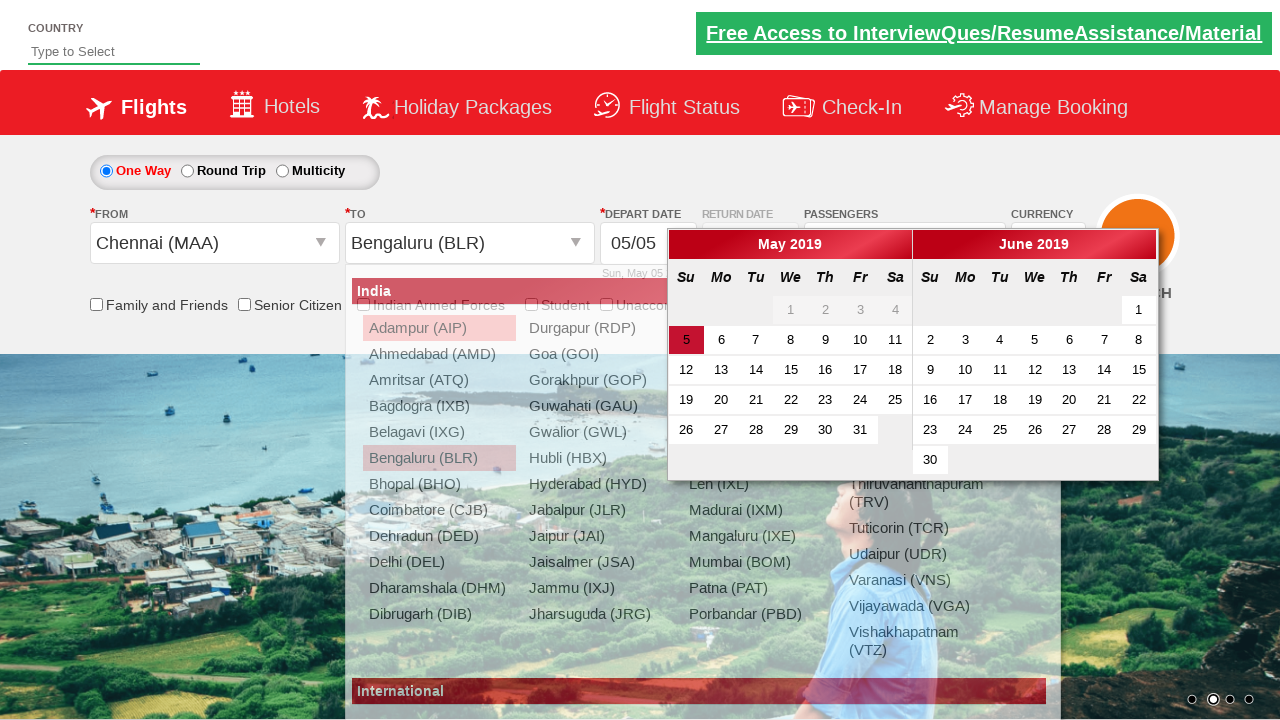

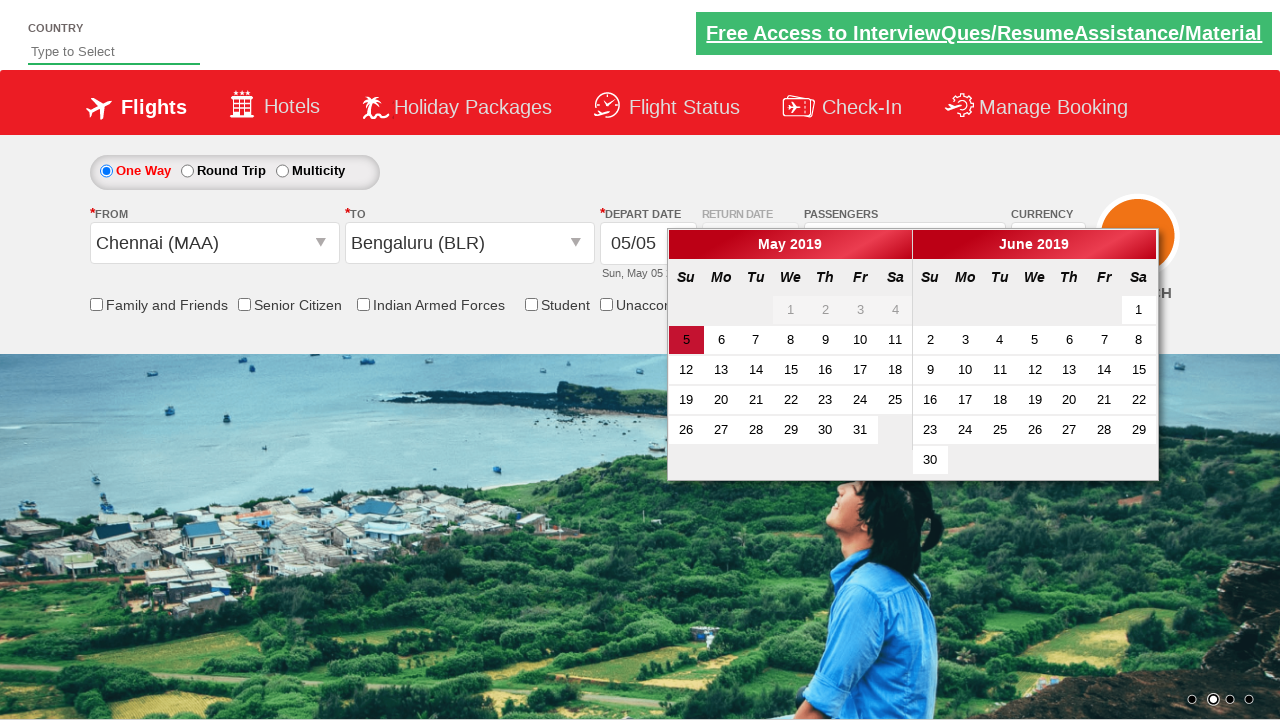